Tests a registration form by filling in required first name, last name, and email fields, then submitting the form and verifying the success message.

Starting URL: http://suninjuly.github.io/registration1.html

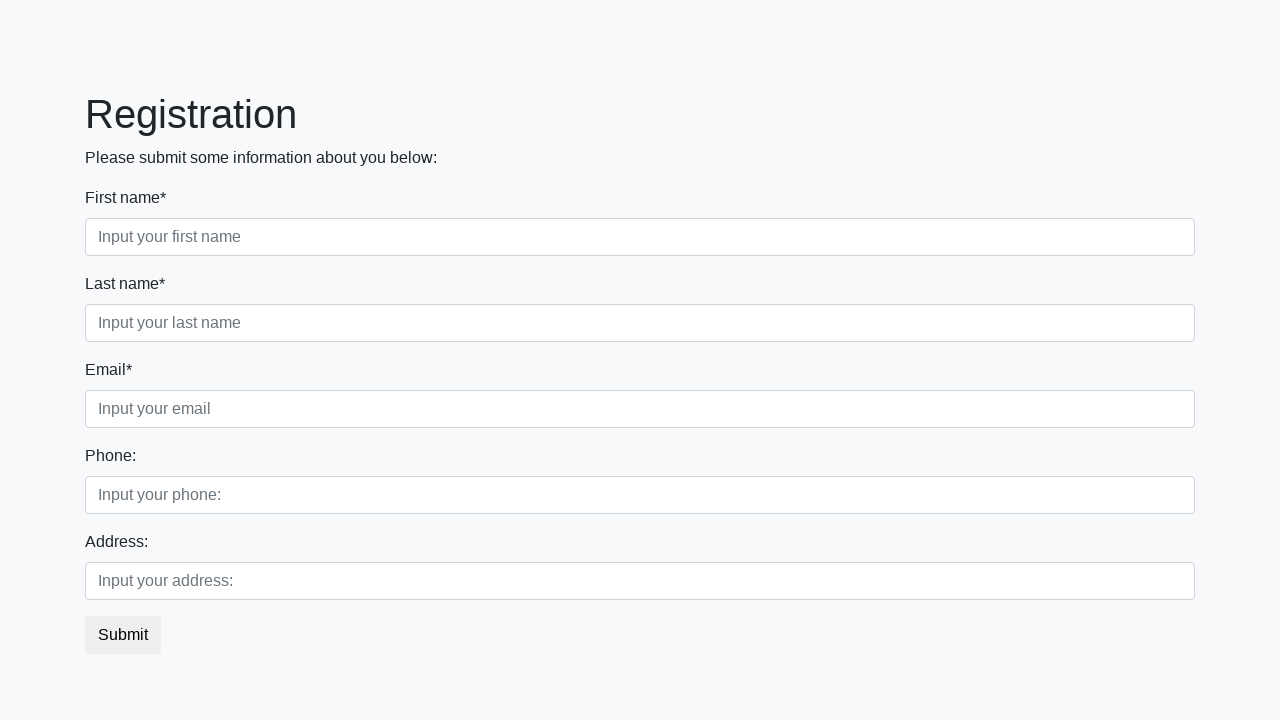

Filled first name field with 'Abc' on .first:required
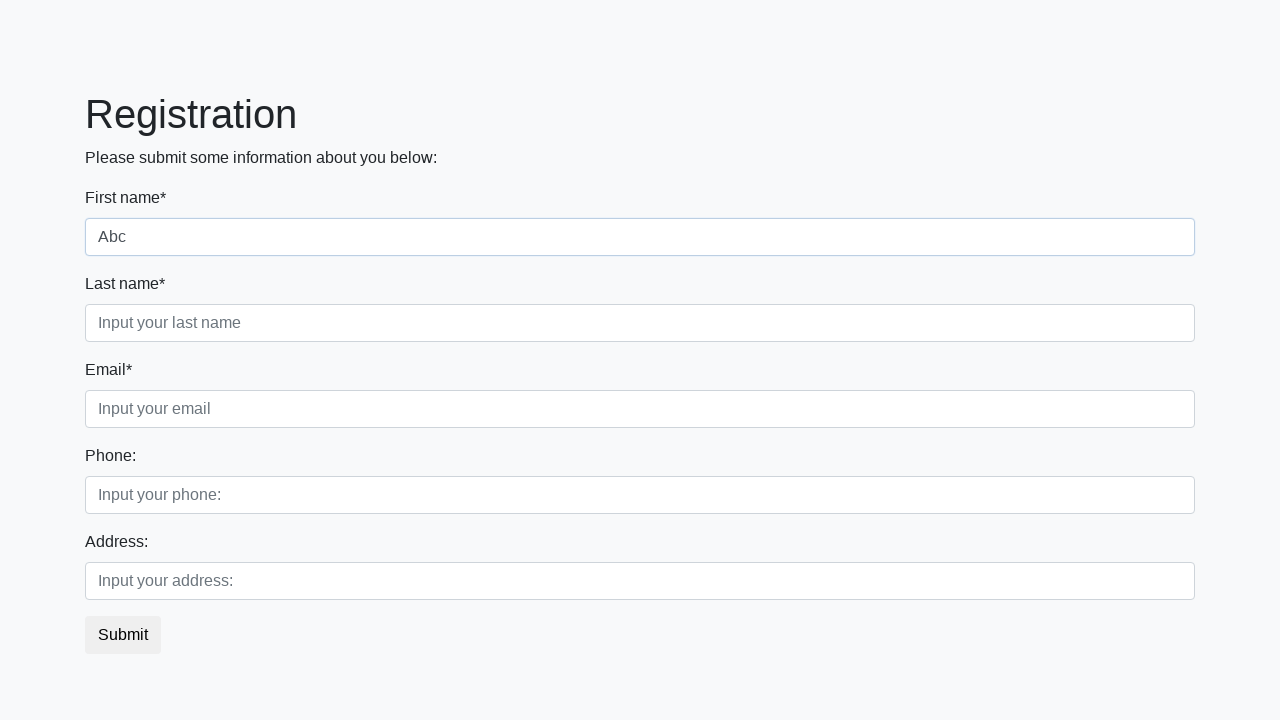

Filled last name field with 'Def' on .second:required
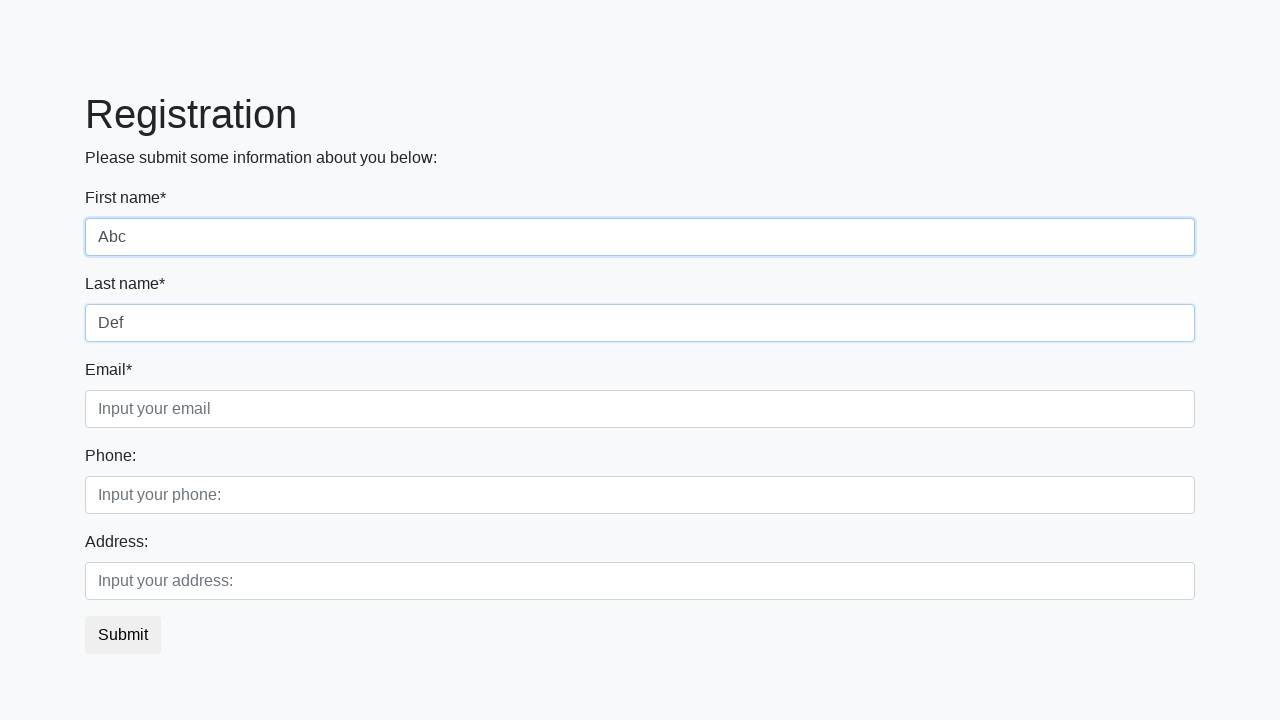

Filled email field with 'abc@mailmail.mail' on .third:required
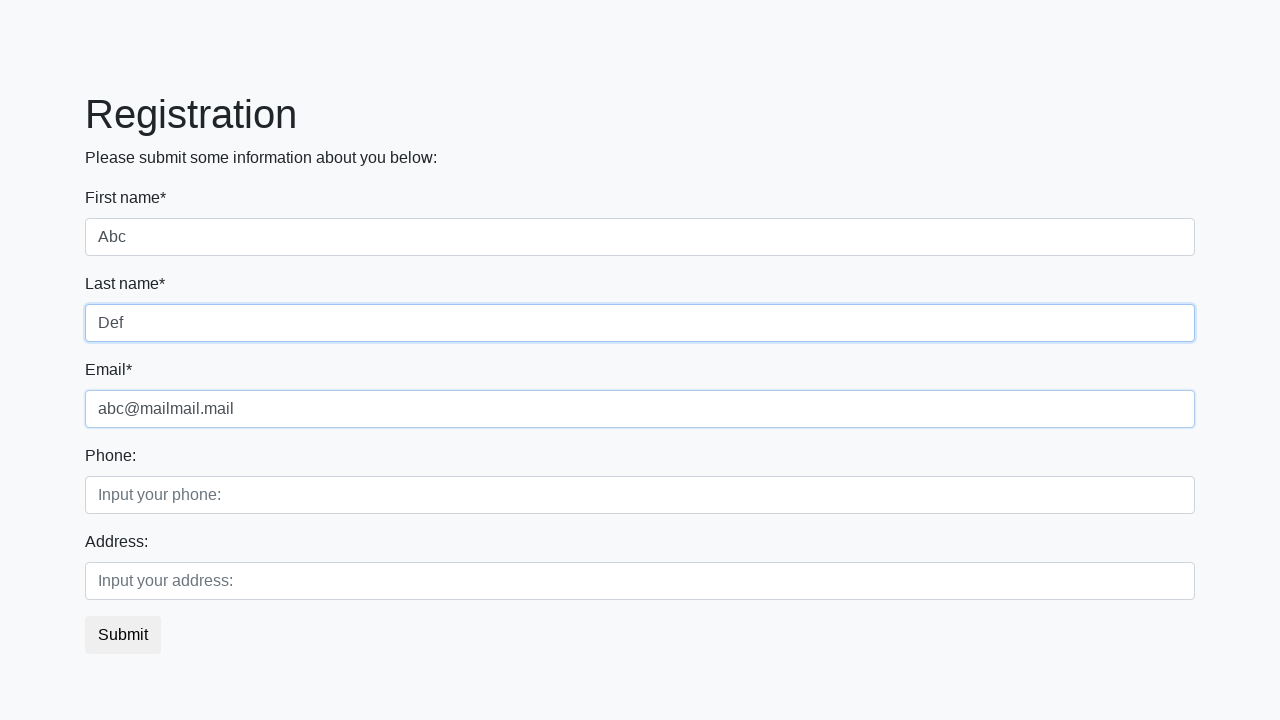

Clicked submit button to register at (123, 635) on button.btn
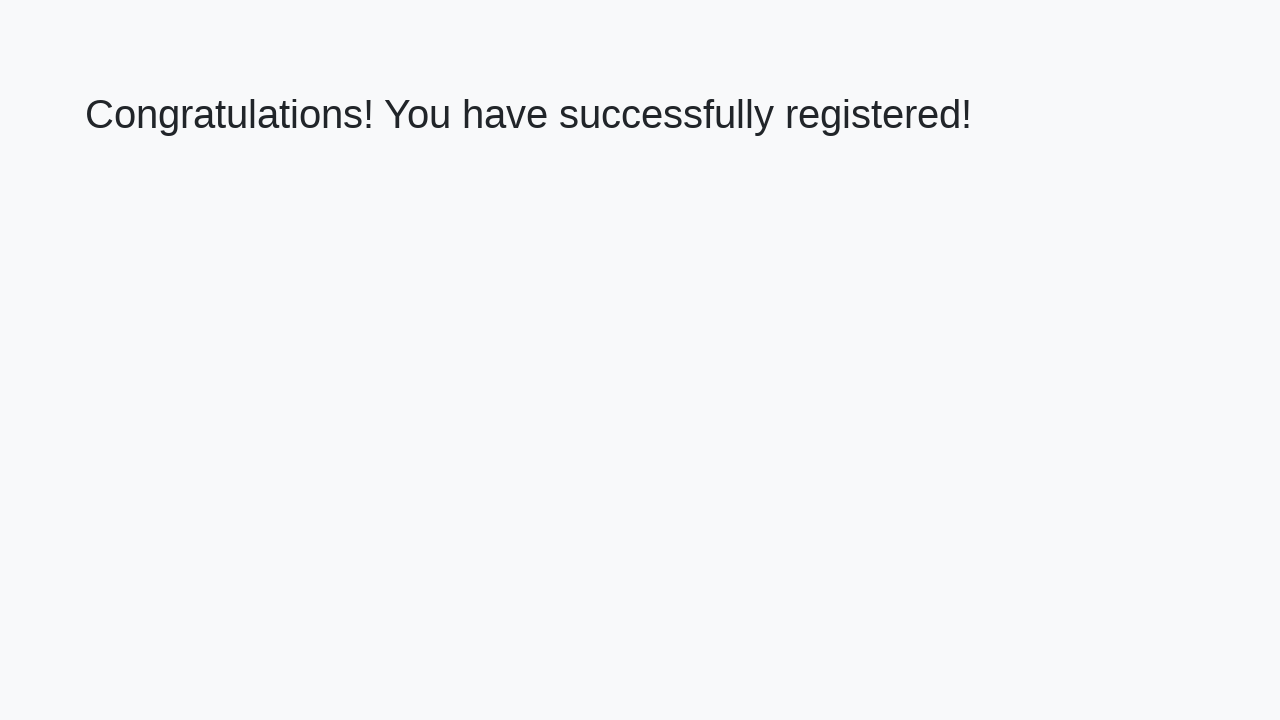

Success message appeared on page
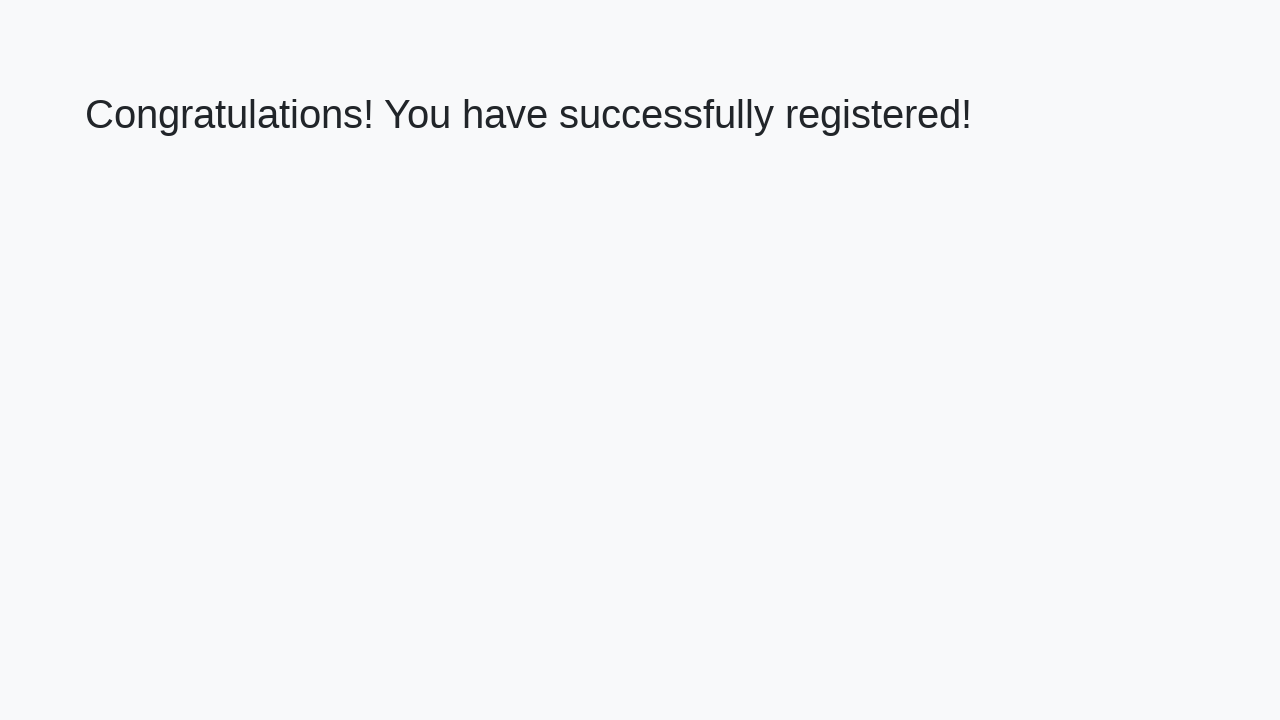

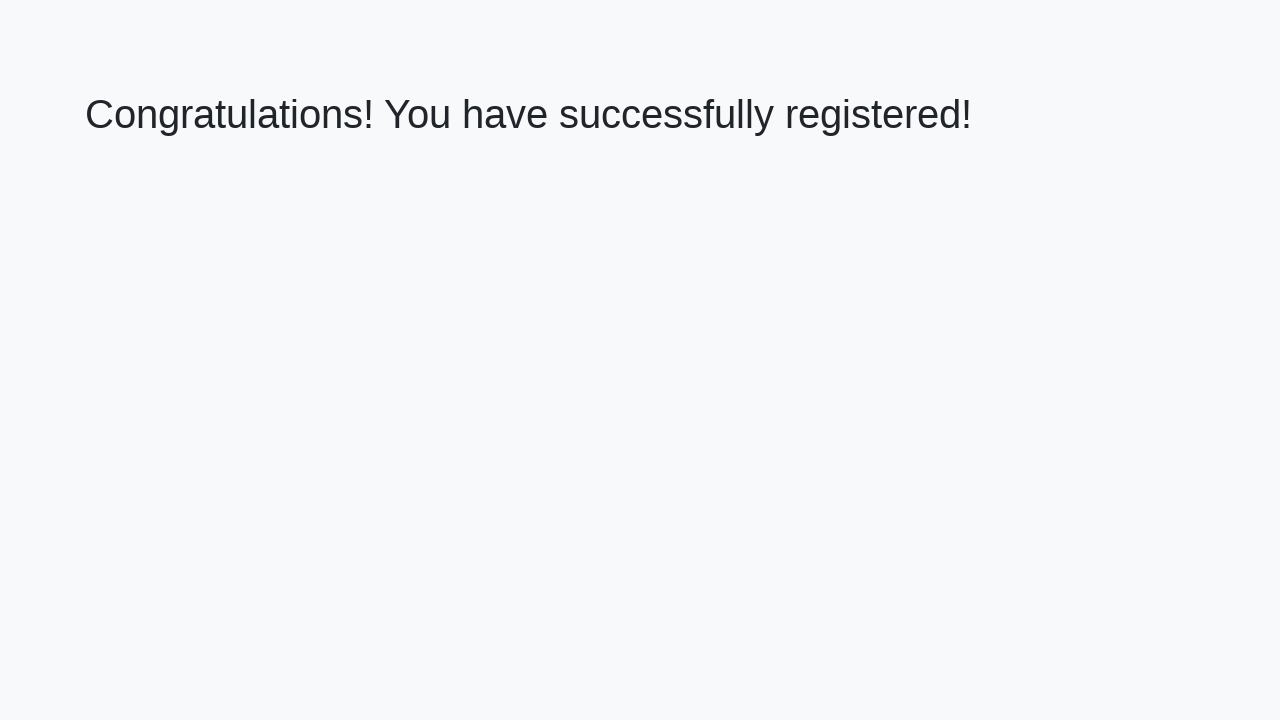